Tests opting out of A/B tests by forging an opt-out cookie on the target page, then refreshing to verify the opt-out takes effect

Starting URL: http://the-internet.herokuapp.com/abtest

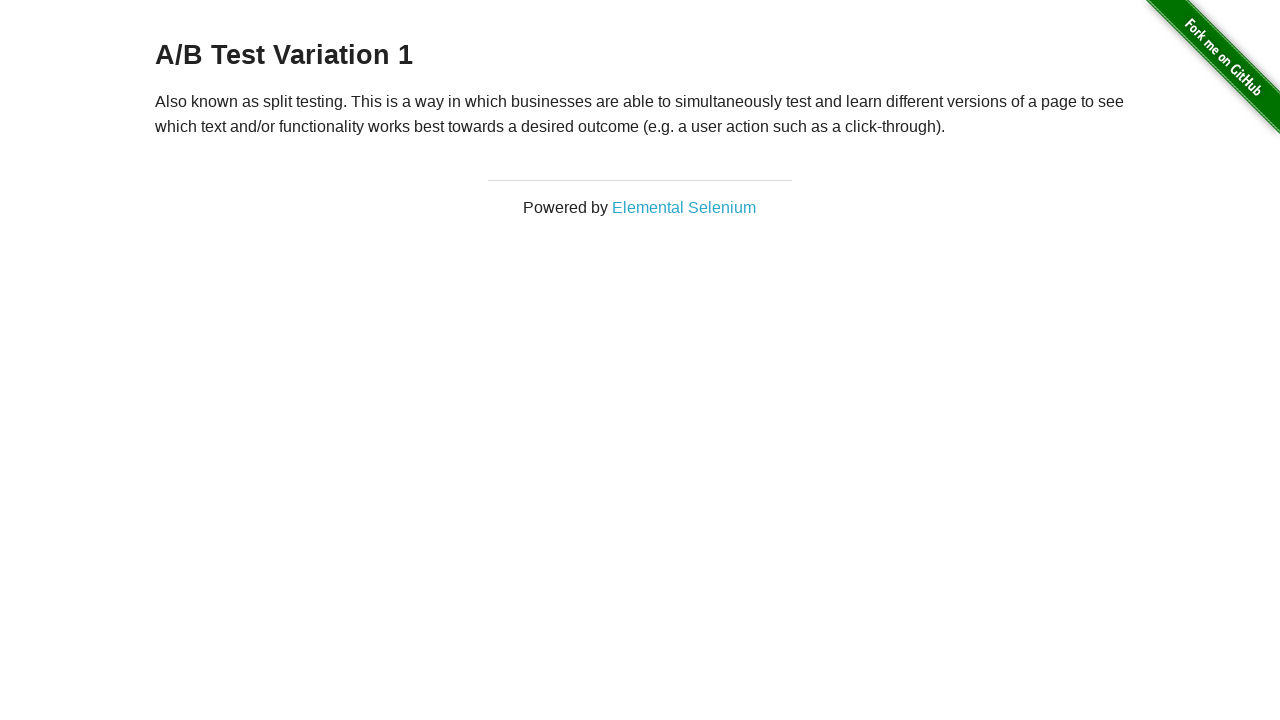

Located h3 heading element on A/B test page
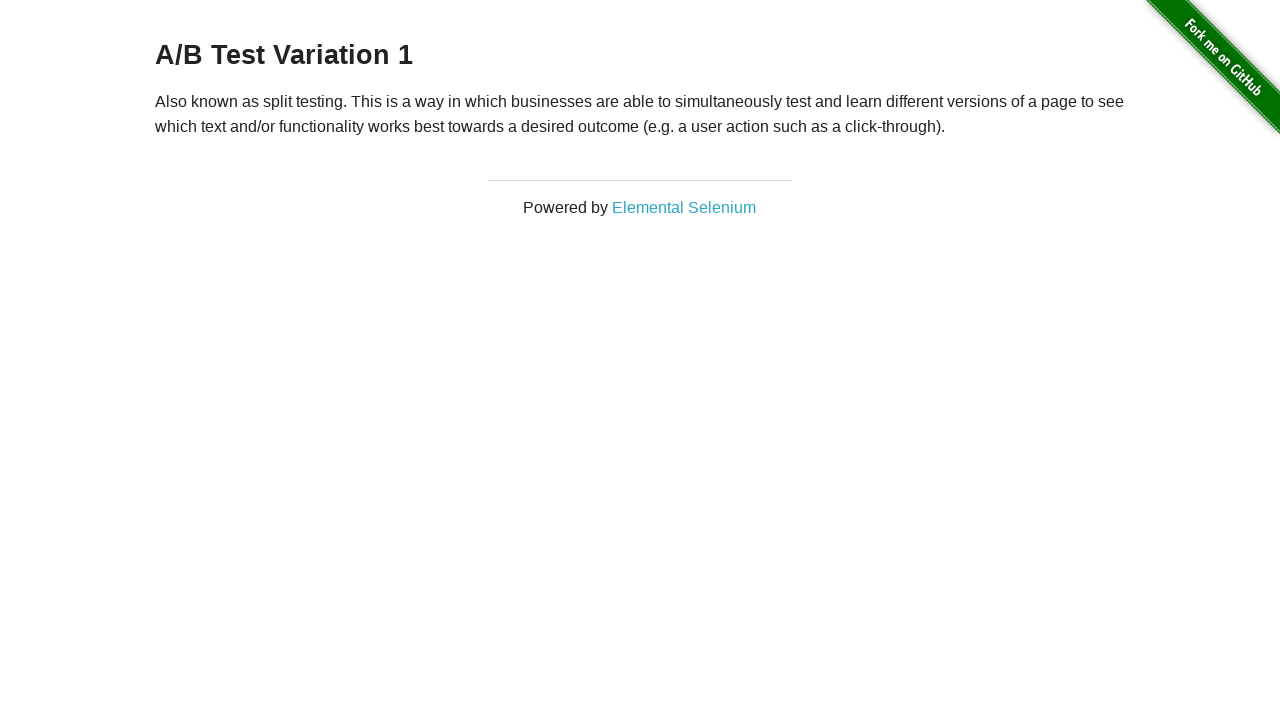

Retrieved heading text: A/B Test Variation 1
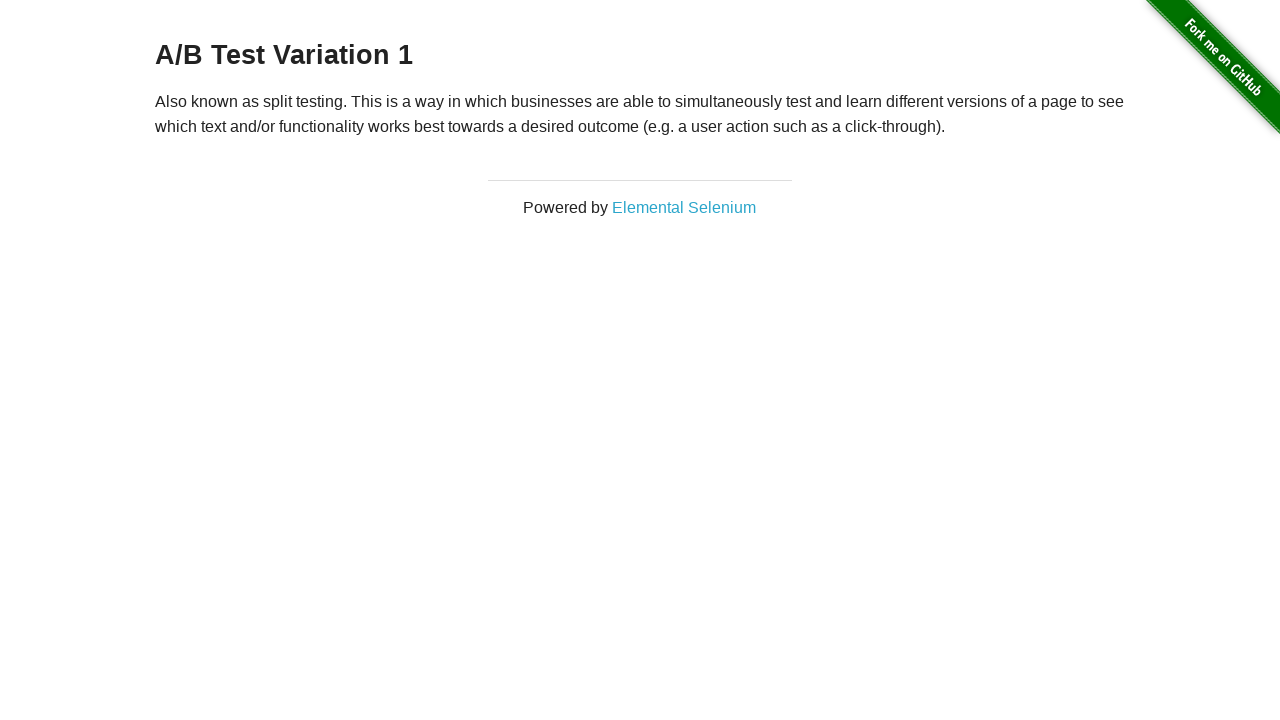

Verified initial page shows either A/B Test Variation 1 or A/B Test Control
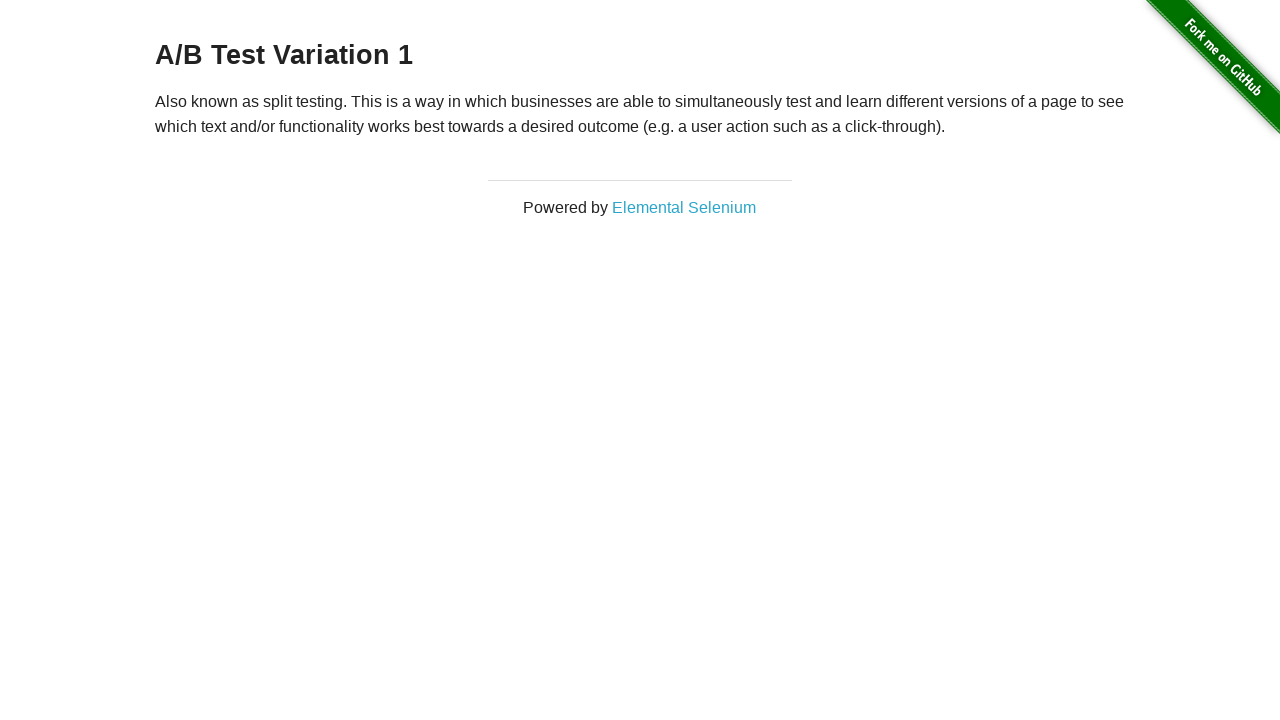

Forged optimizelyOptOut cookie with value 'true' on target domain
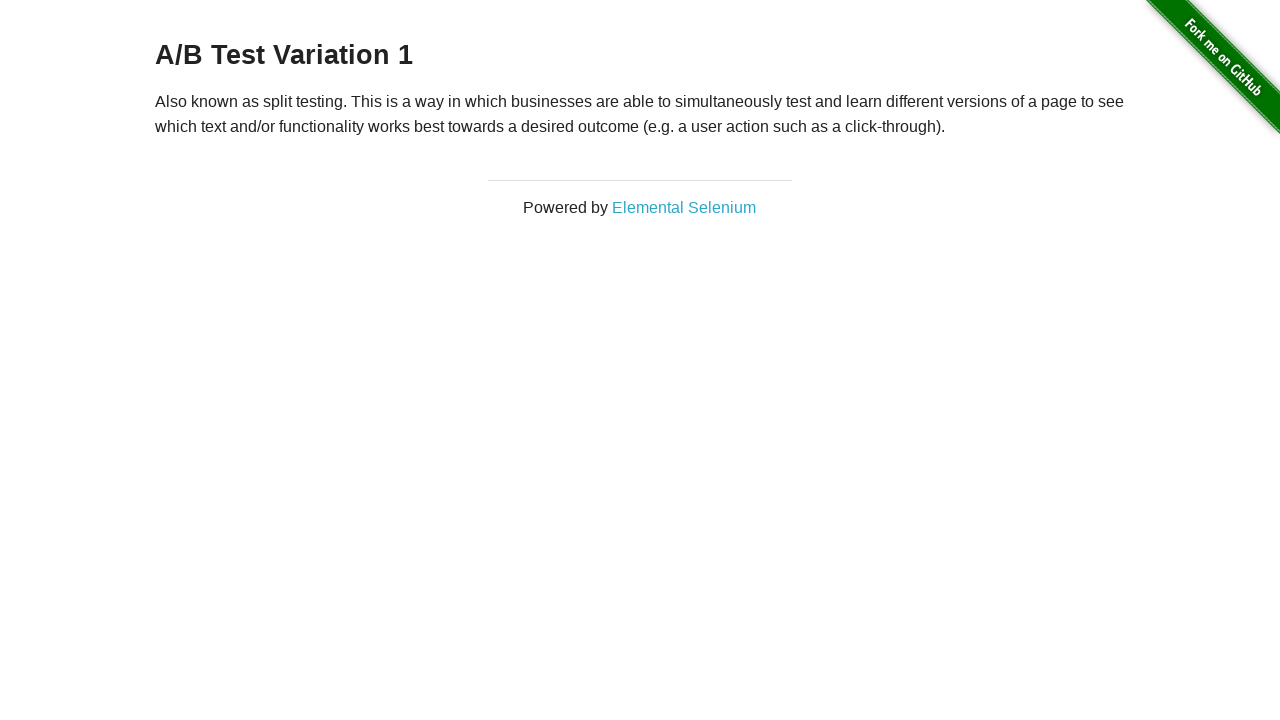

Reloaded page to apply opt-out cookie
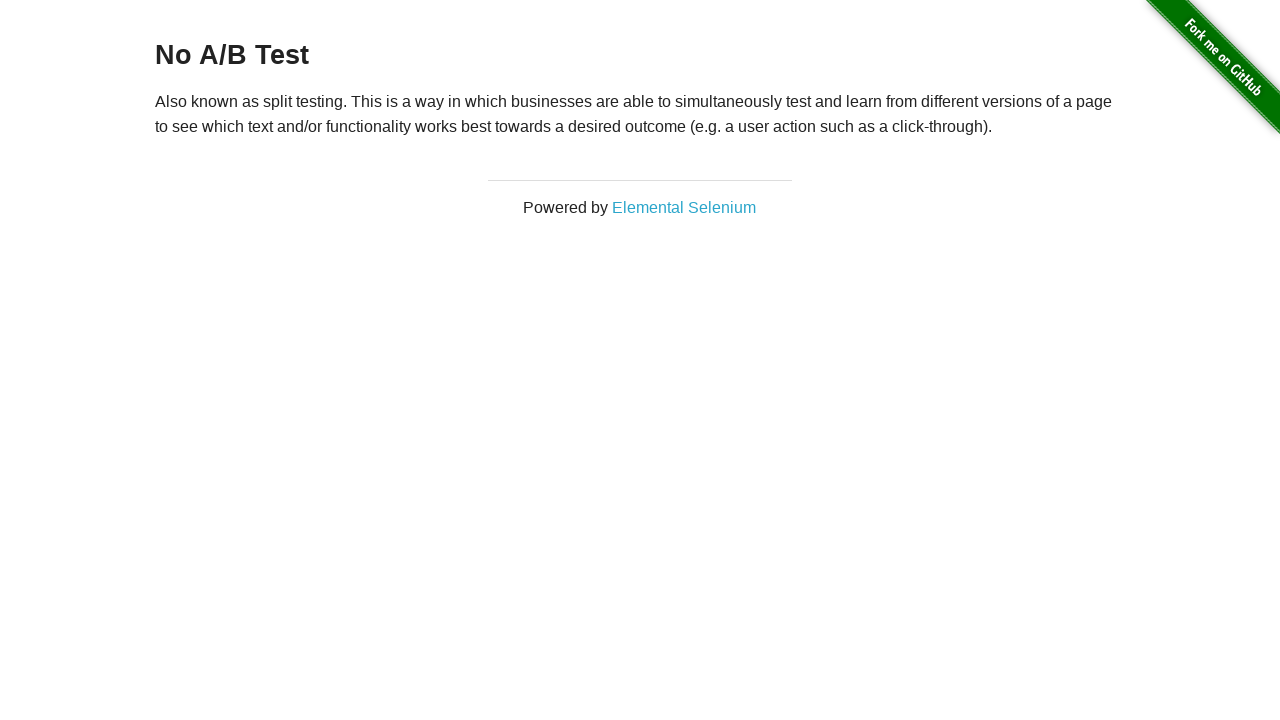

Retrieved heading text after reload: No A/B Test
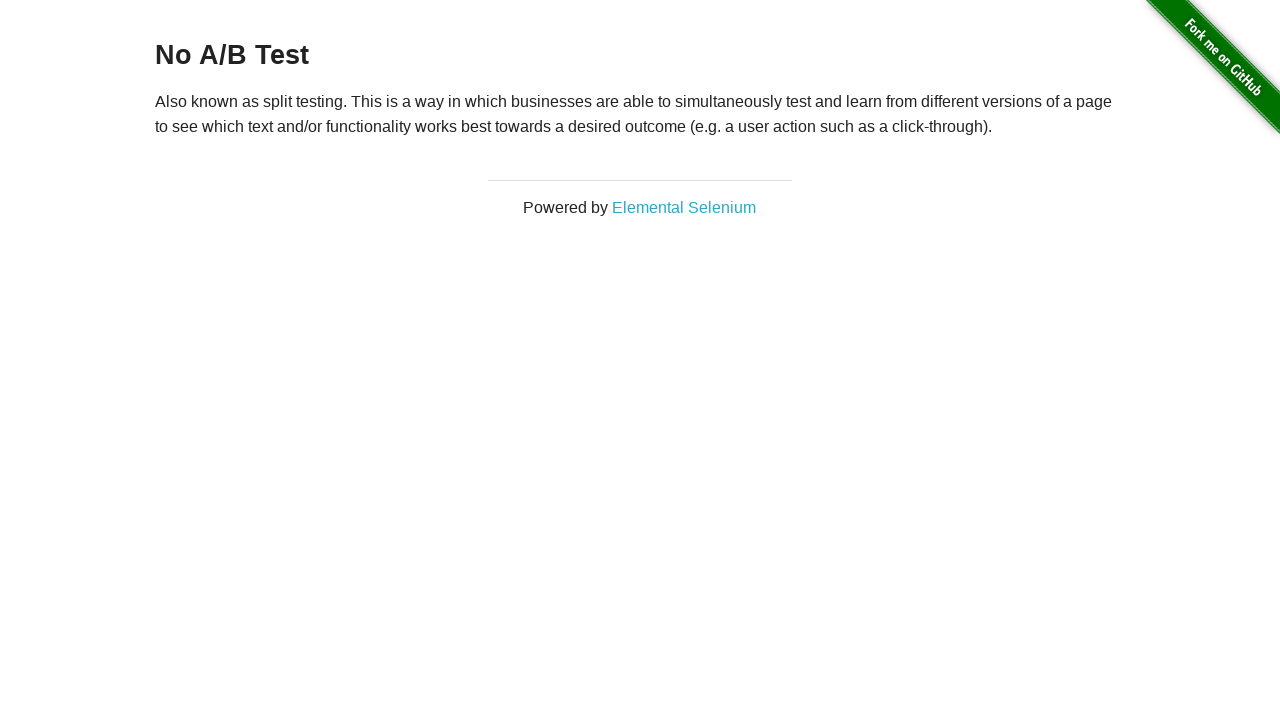

Verified opt-out cookie successfully prevented A/B test variation - page shows 'No A/B Test'
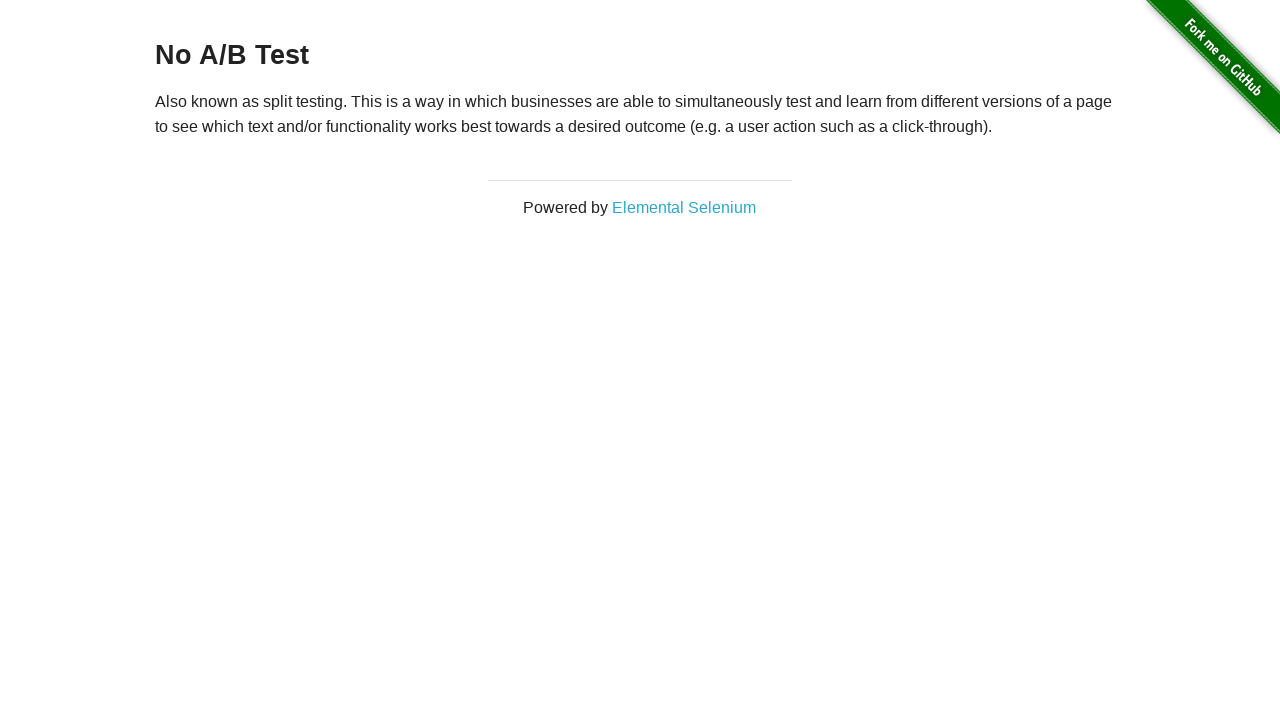

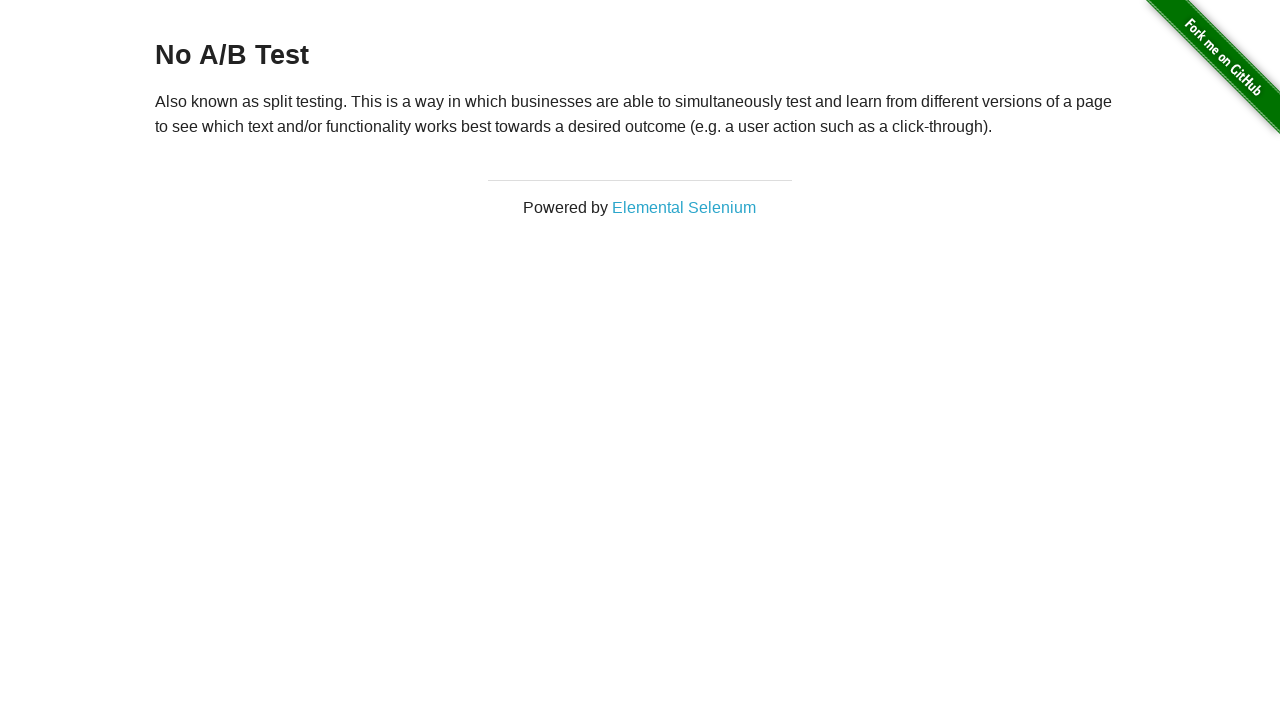